Tests alert handling by clicking a button that triggers a JavaScript alert and then accepting/dismissing the alert dialog

Starting URL: https://formy-project.herokuapp.com/switch-window

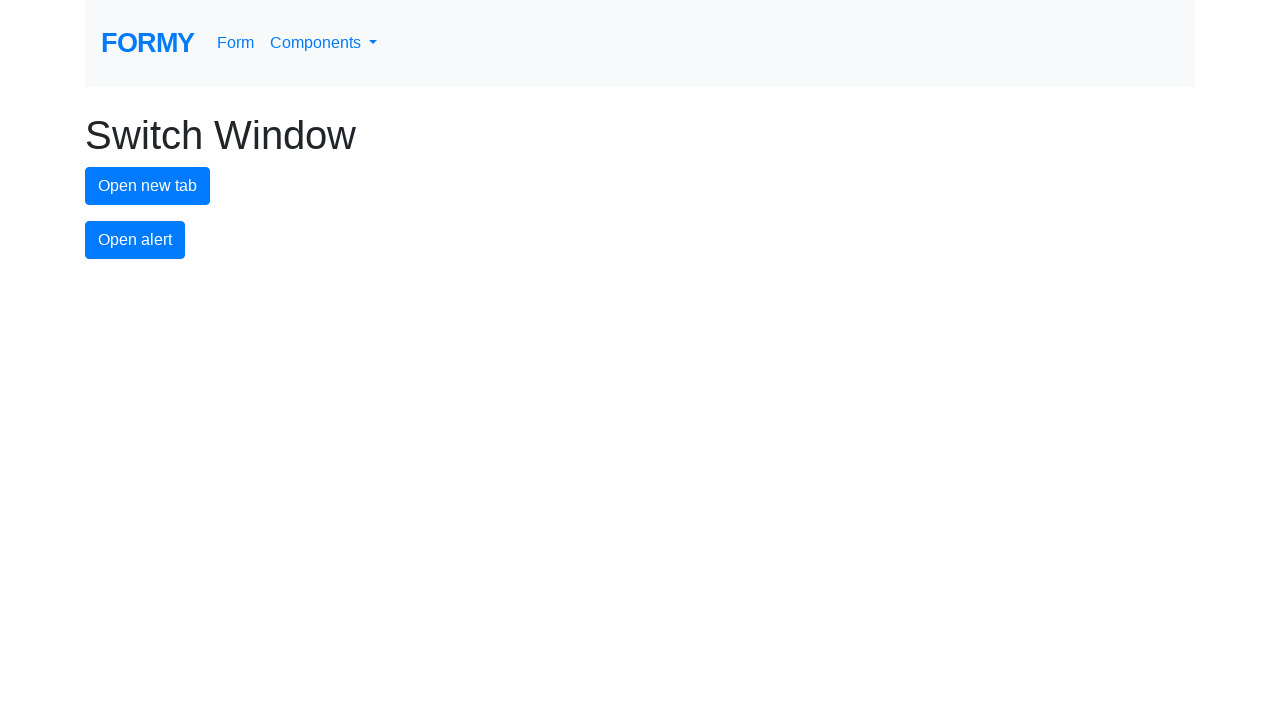

Set up dialog handler to accept alerts
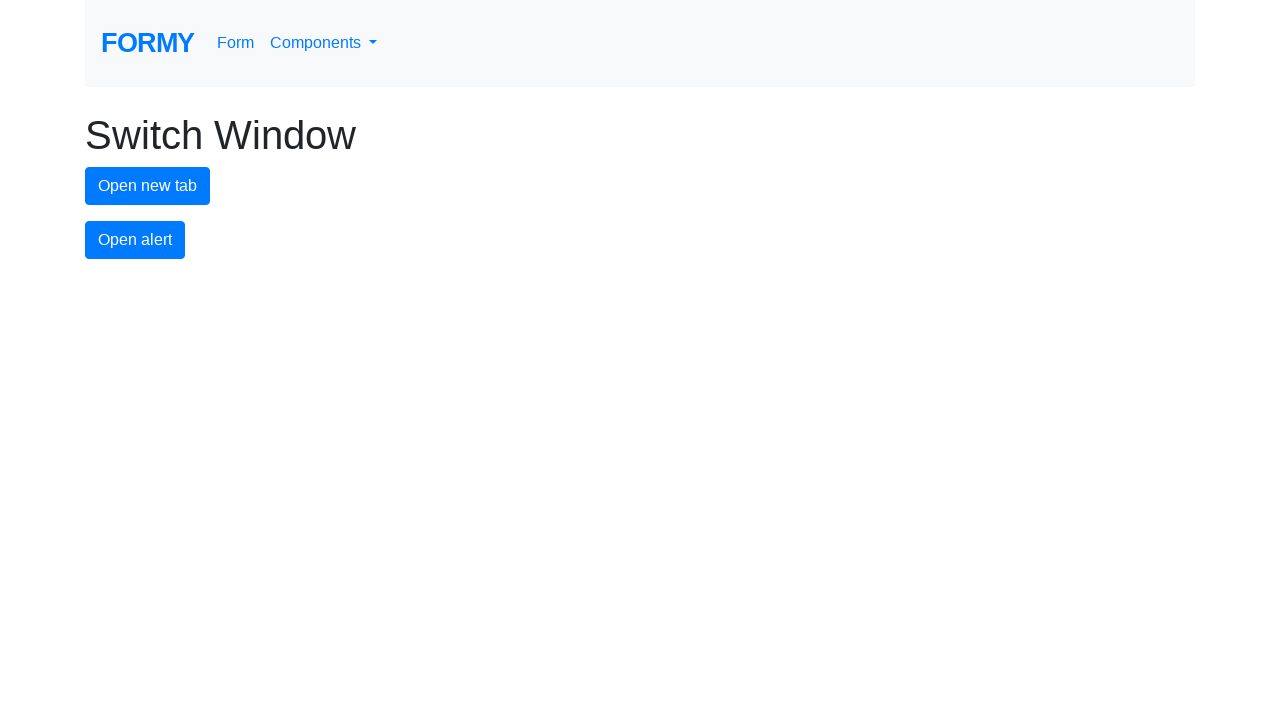

Clicked alert button to trigger JavaScript alert at (135, 240) on #alert-button
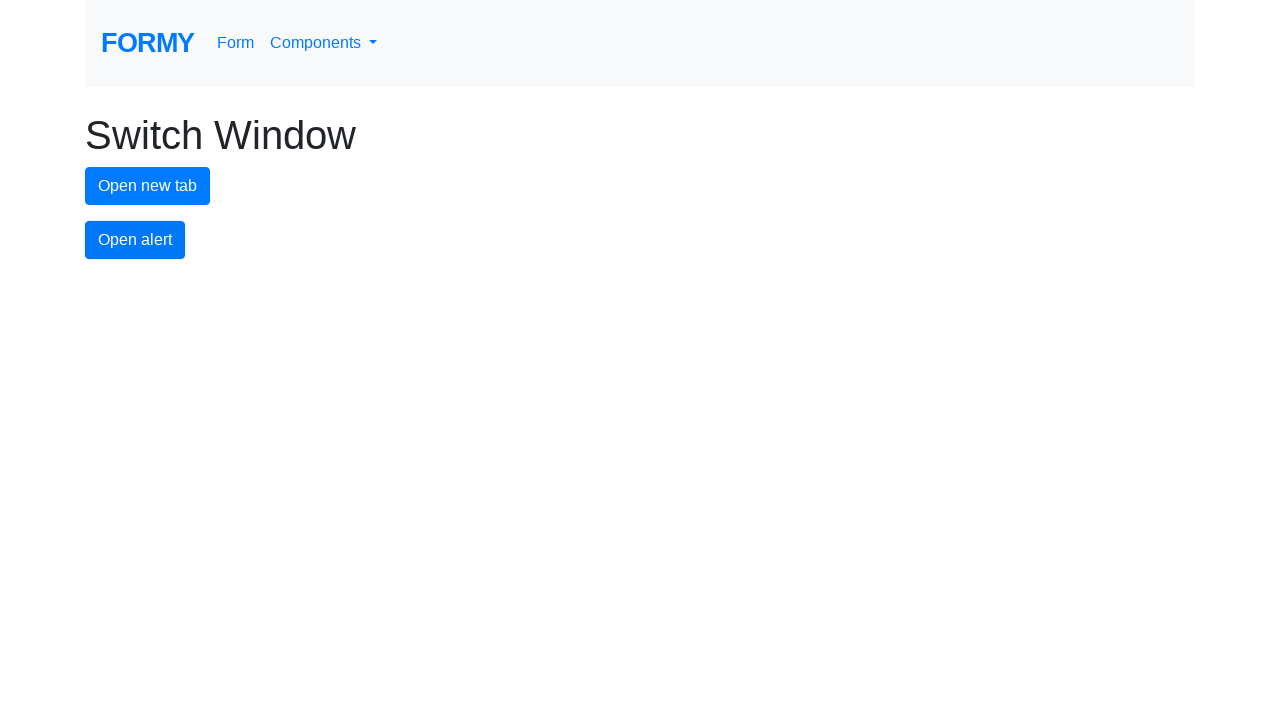

Waited for alert dialog to be processed
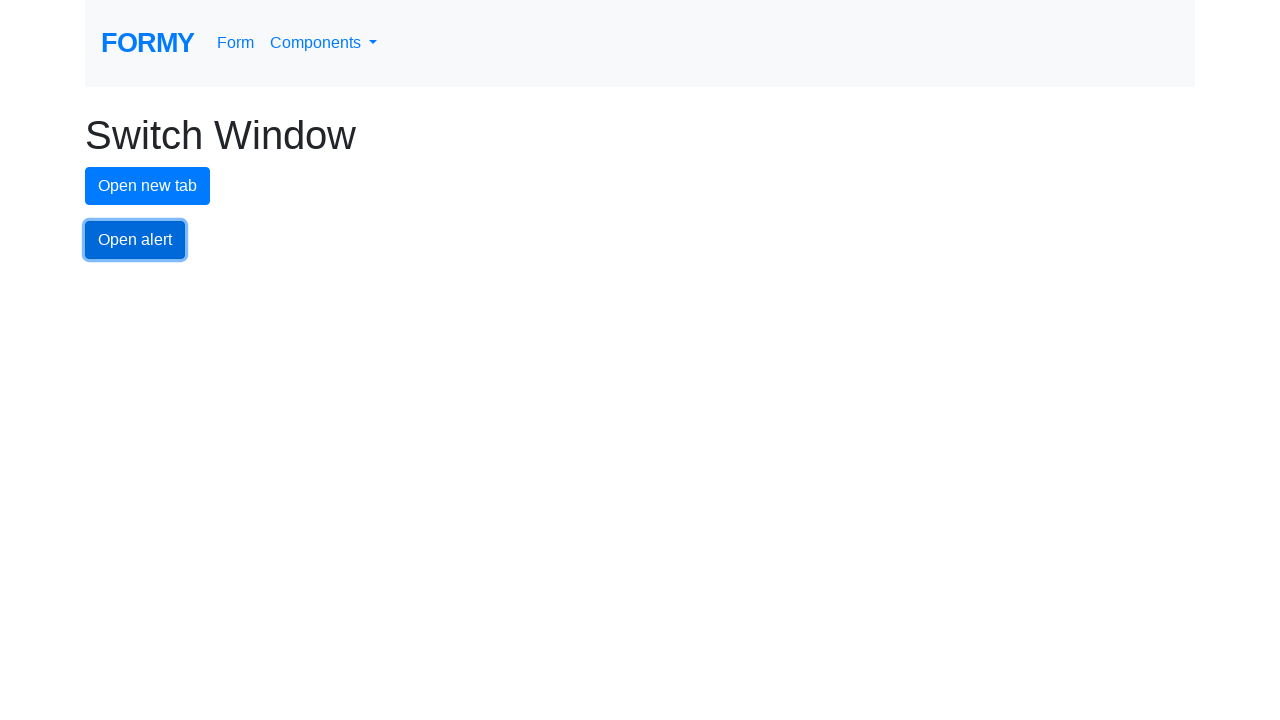

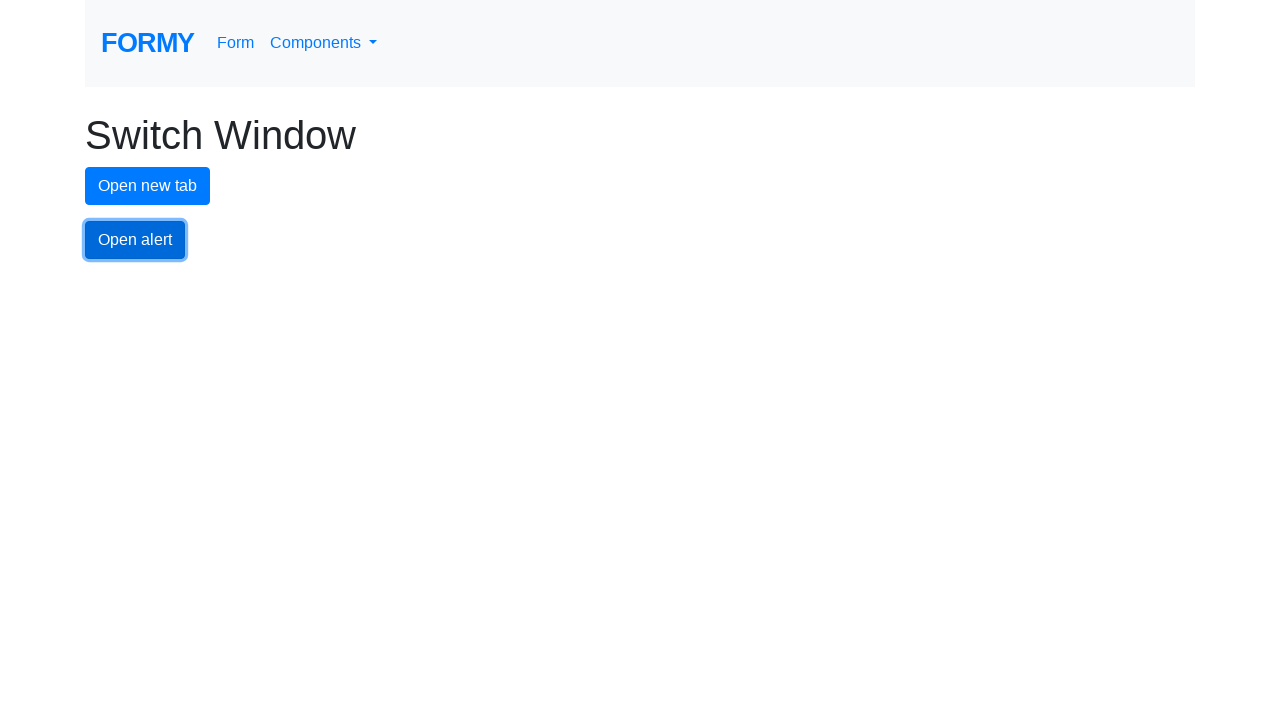